Tests a form submission by filling in name, email, and address fields, then verifying the submitted information is displayed correctly

Starting URL: http://demoqa.com/text-box

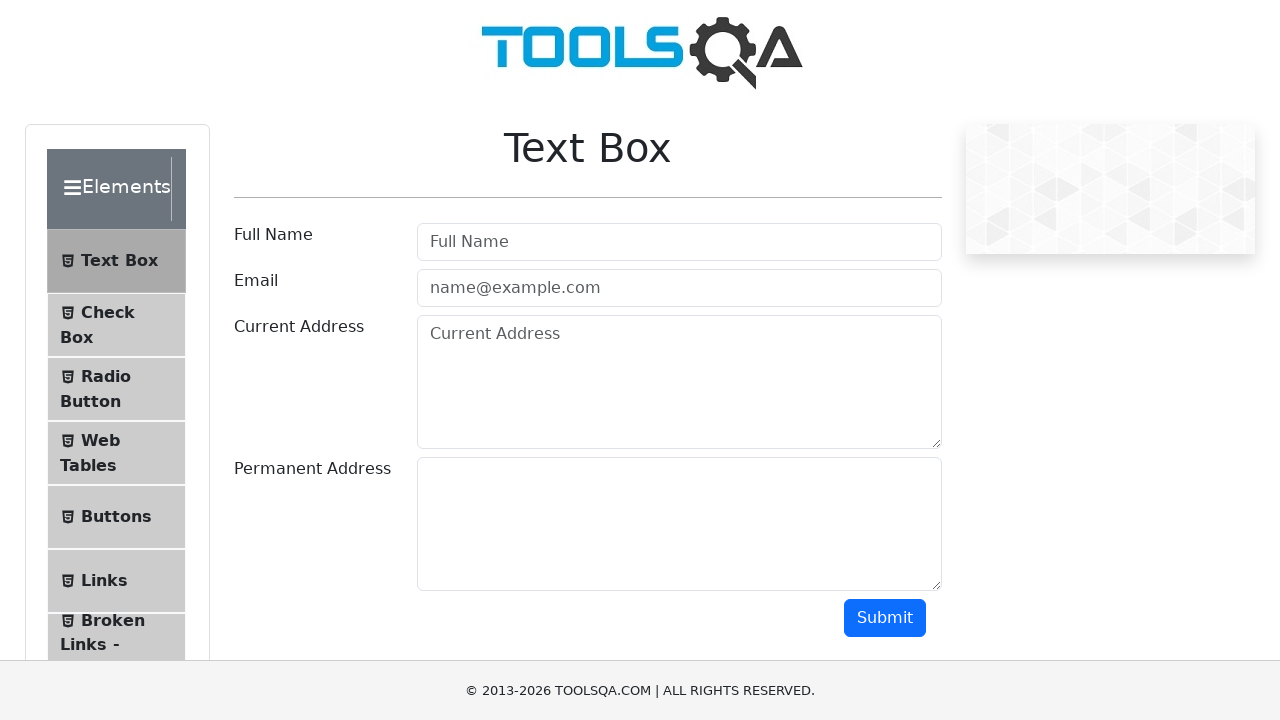

Clicked on full name field at (679, 242) on #userName
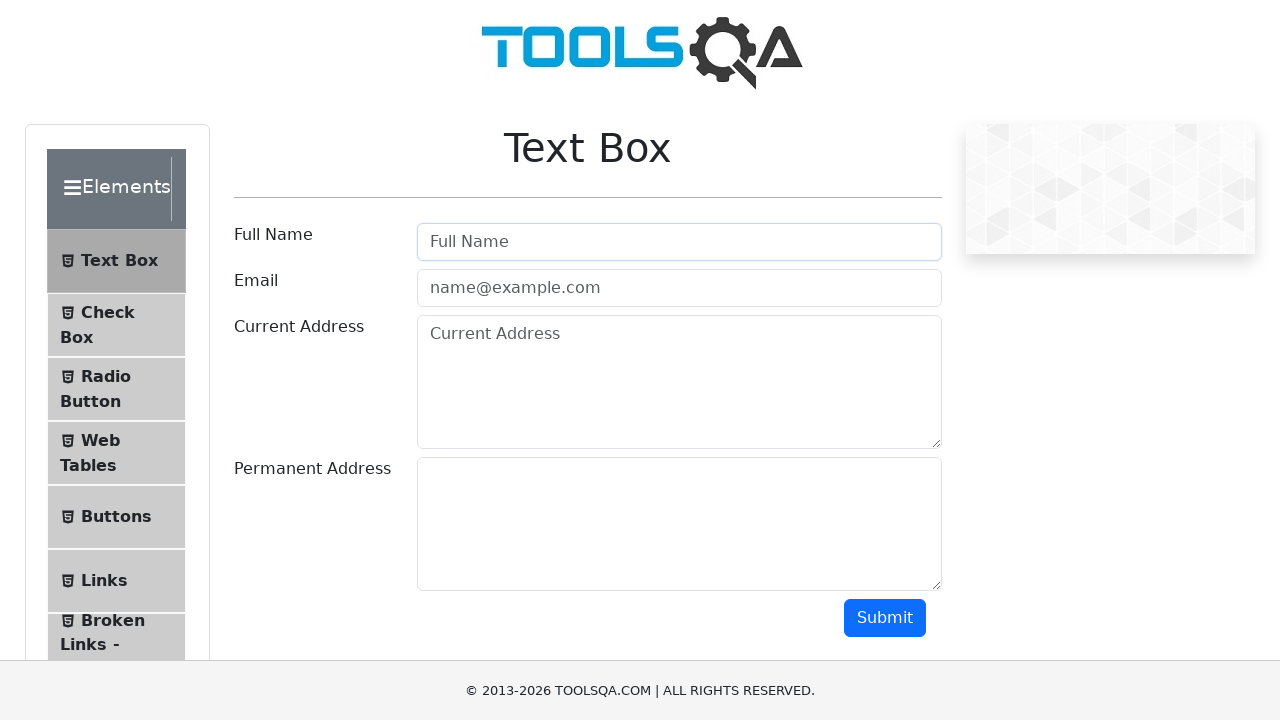

Filled full name field with 'Automation' on #userName
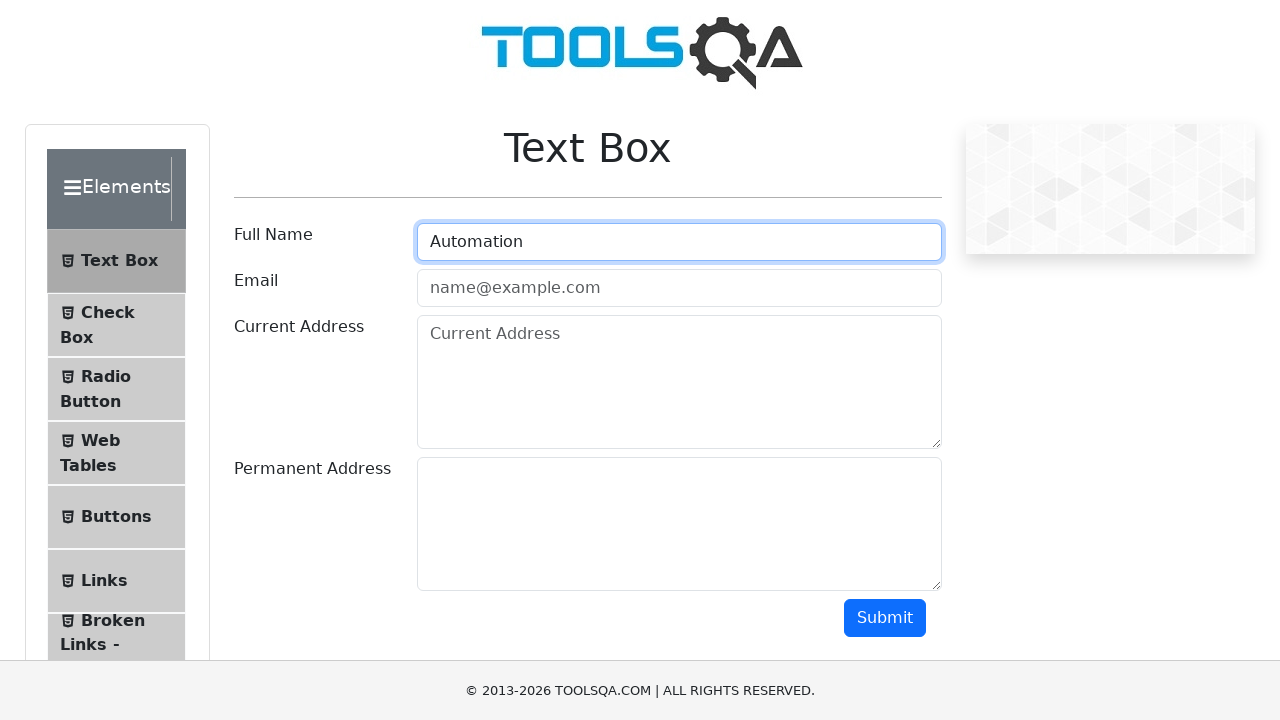

Clicked on email field at (679, 288) on #userEmail
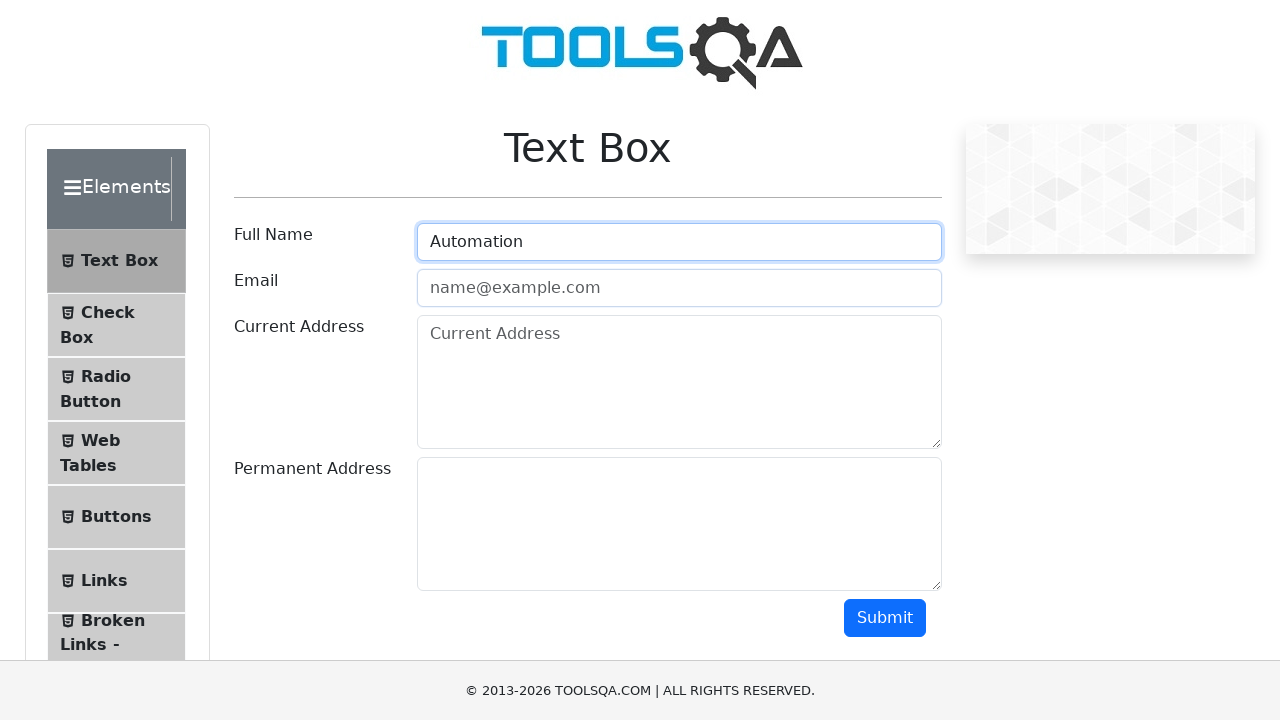

Filled email field with 'testing@gmail.com' on #userEmail
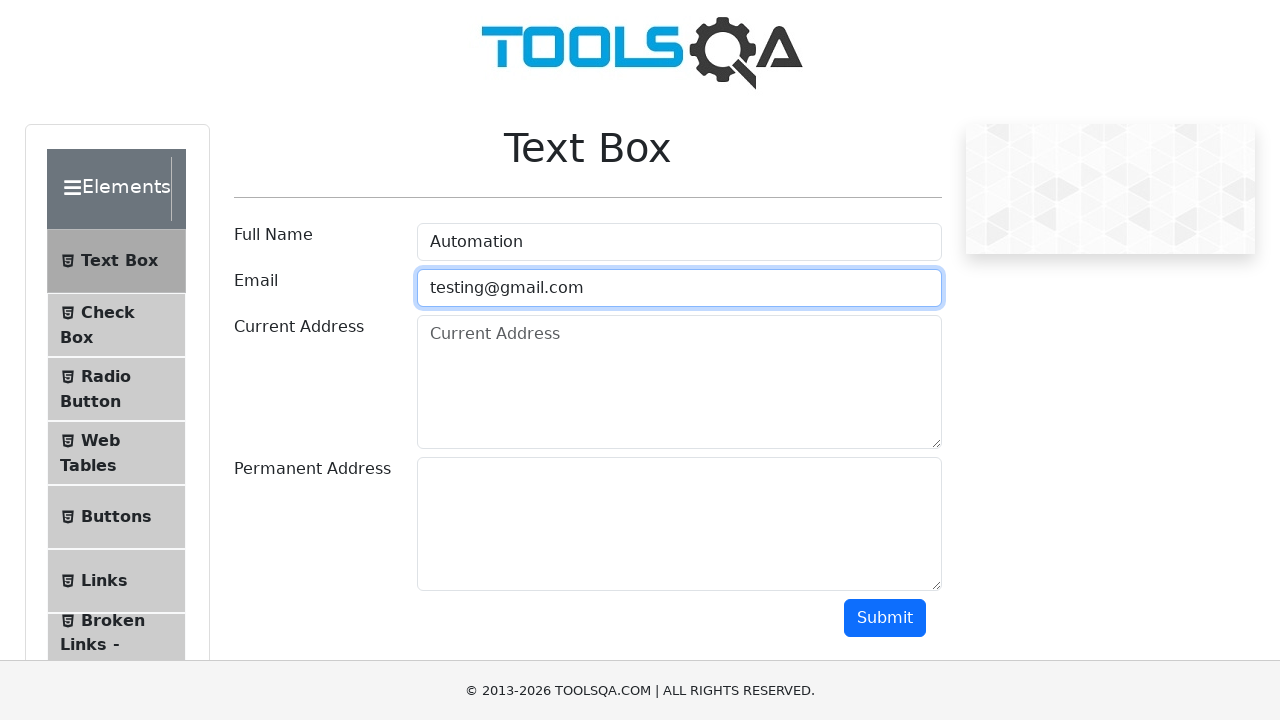

Clicked on current address field at (679, 382) on #currentAddress
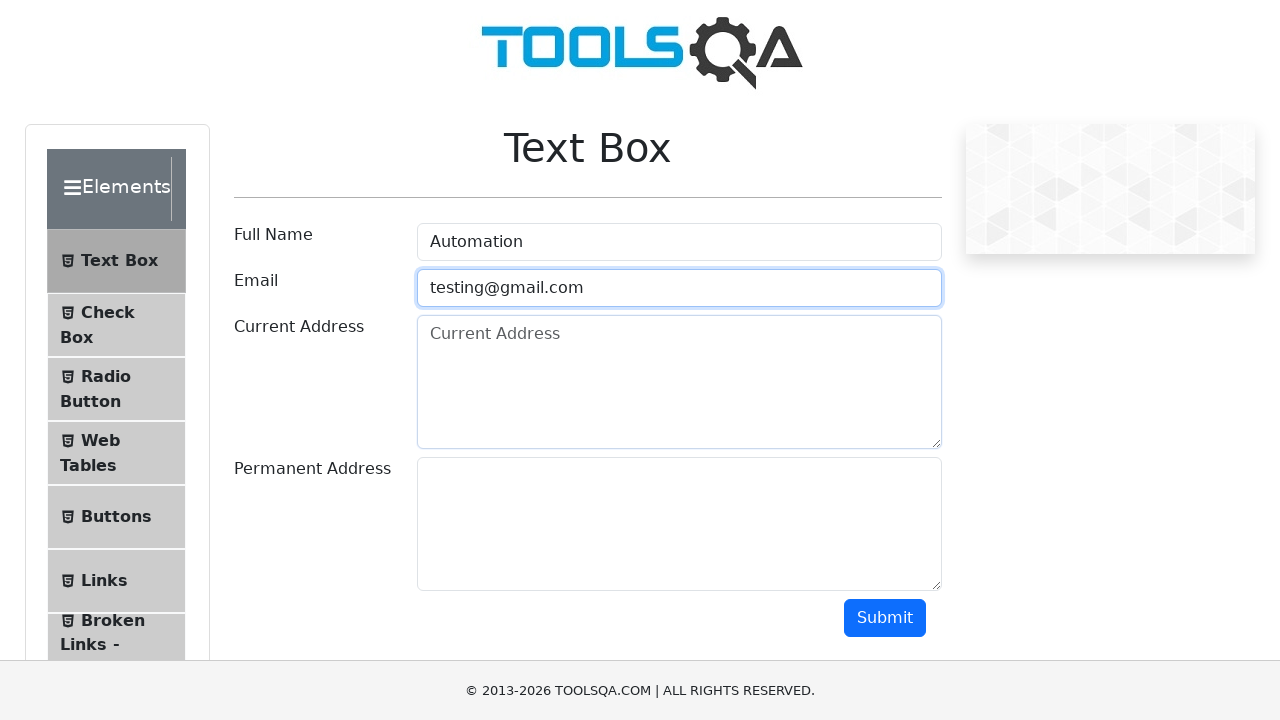

Filled current address field with 'Testing Current Address' on #currentAddress
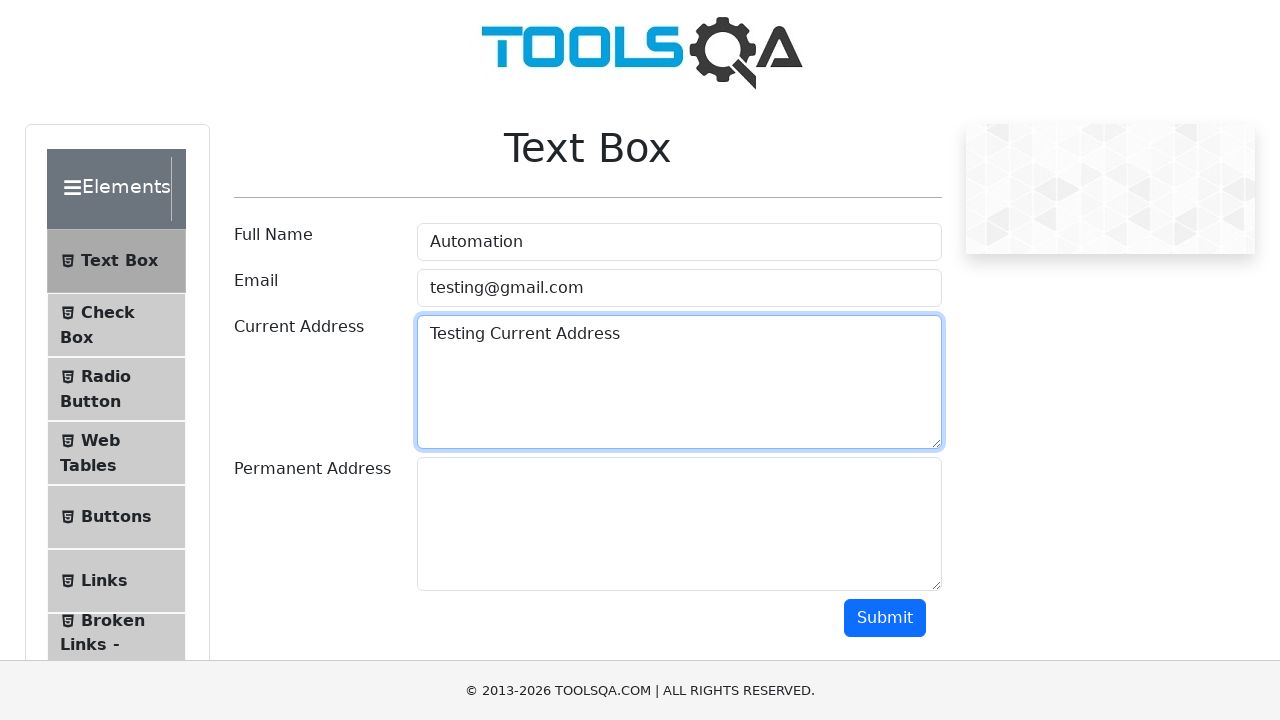

Clicked on permanent address field at (679, 524) on #permanentAddress
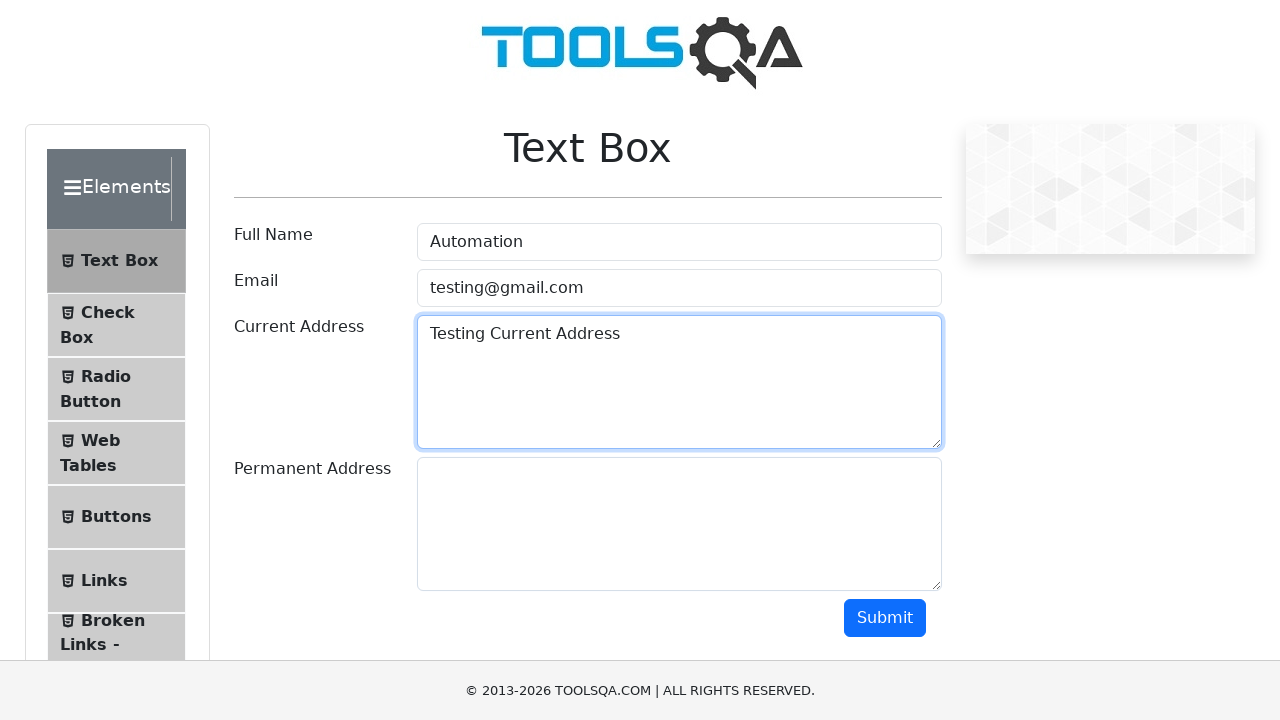

Filled permanent address field with 'Testing Permanent Address' on #permanentAddress
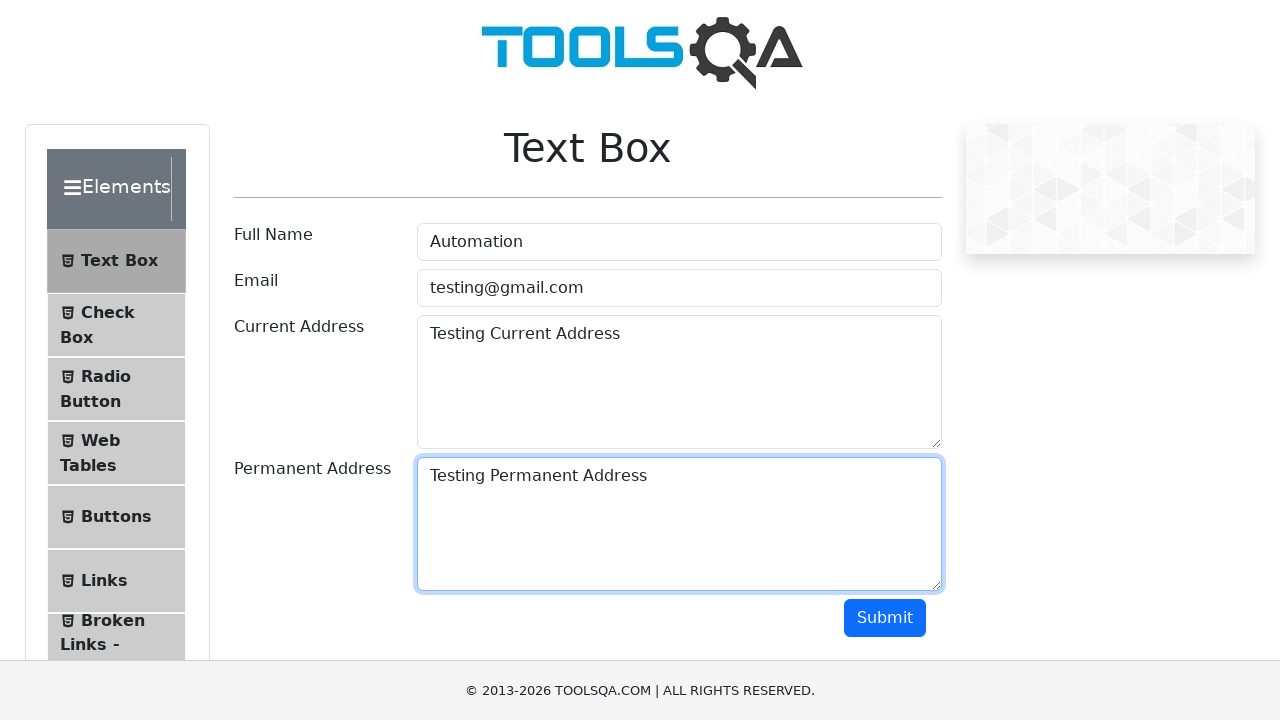

Clicked submit button to submit the form at (885, 618) on #submit
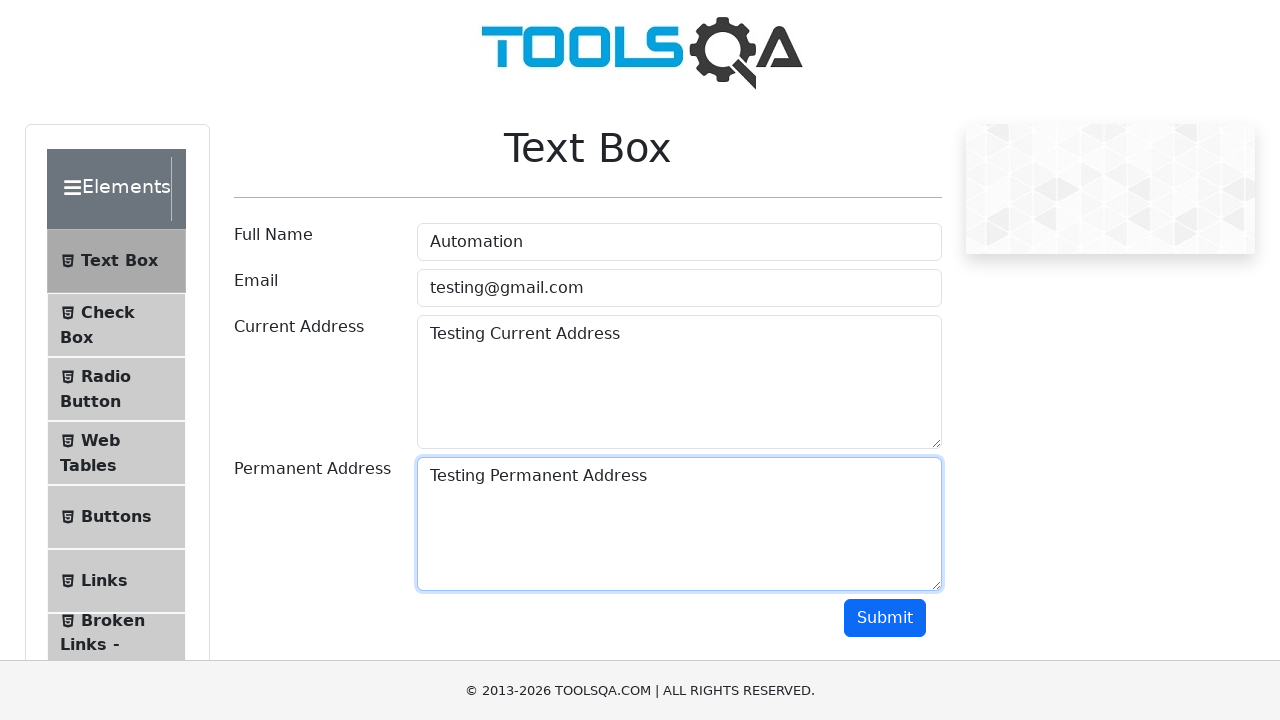

Waited for name result field to appear
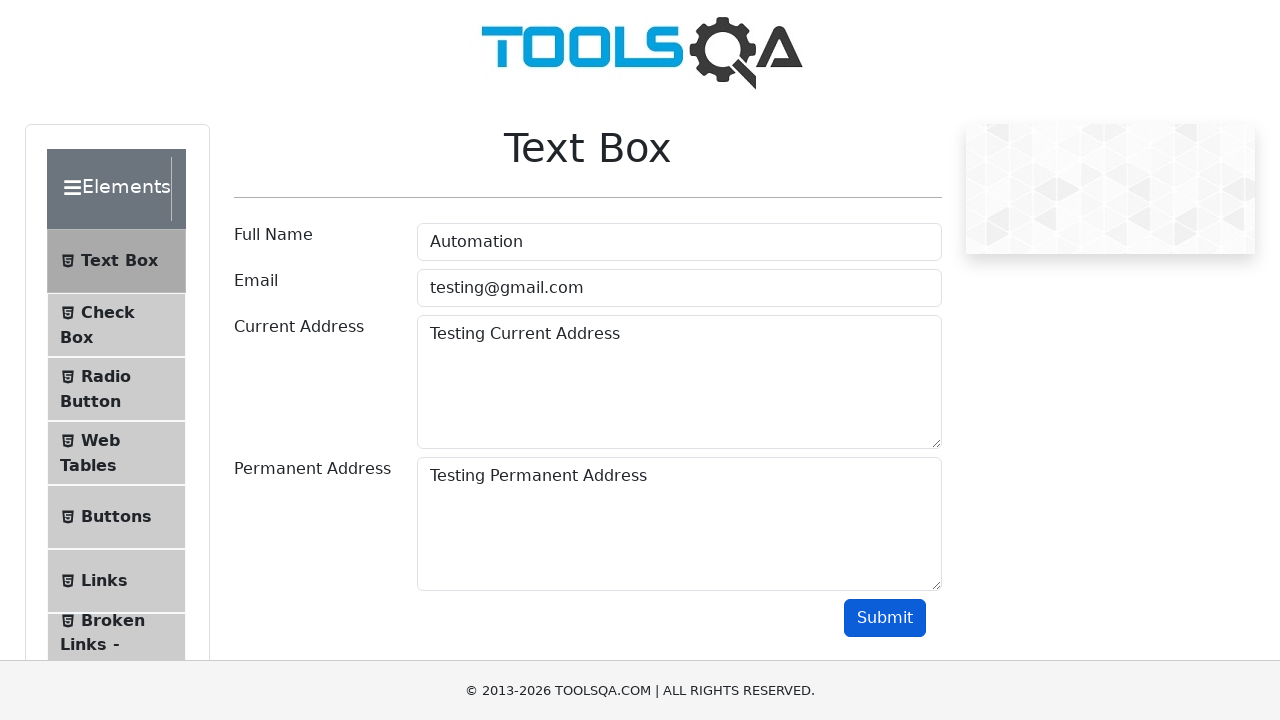

Waited for email result field to appear
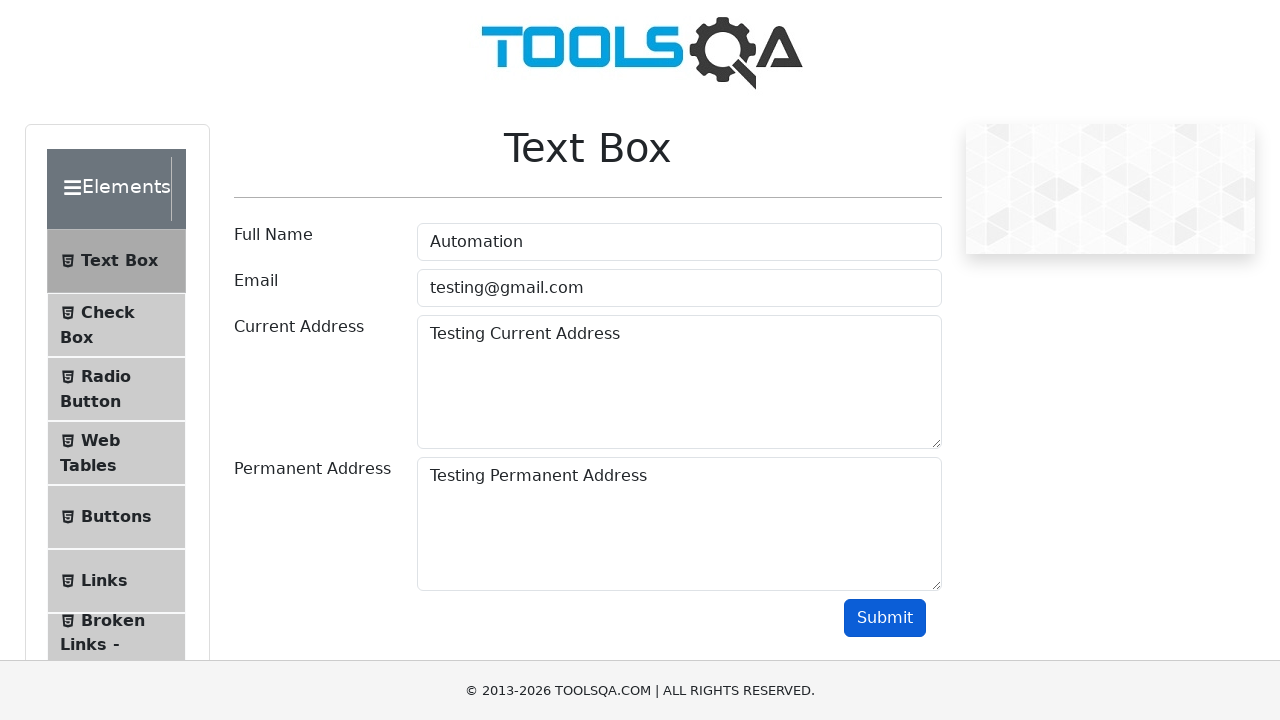

Verified submitted name 'Automation' is displayed in results
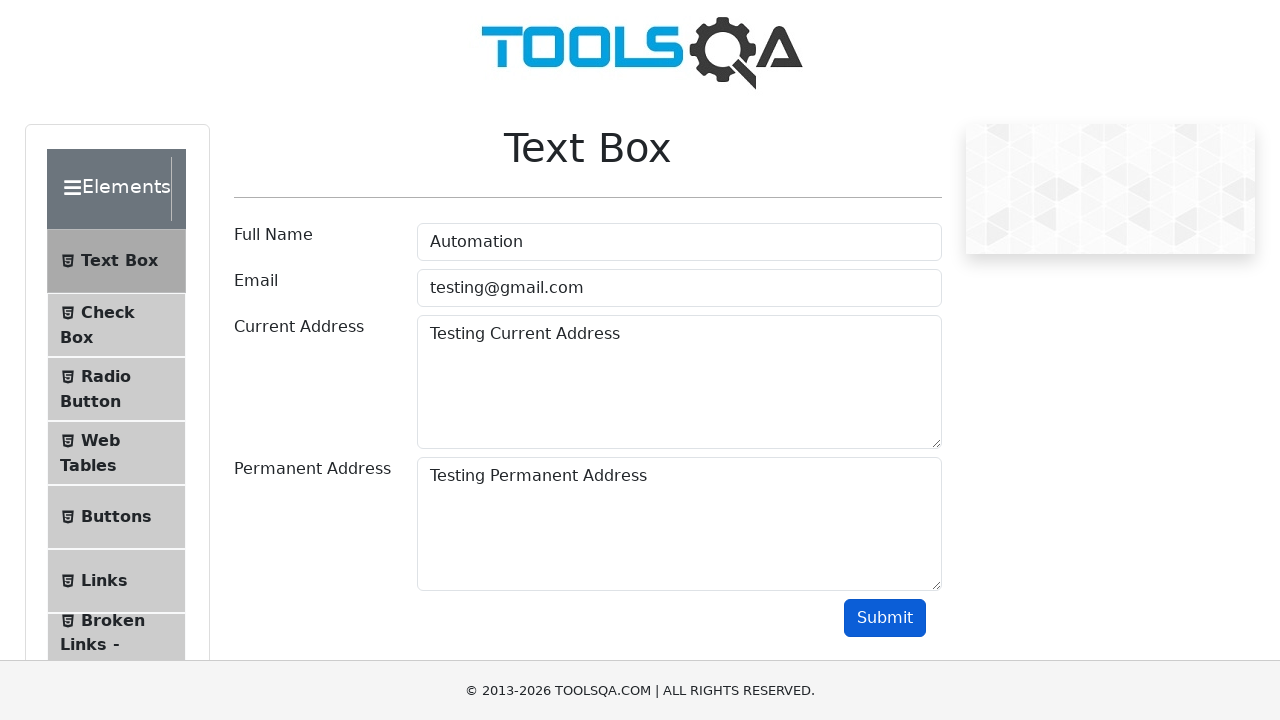

Verified submitted email 'testing@gmail.com' is displayed in results
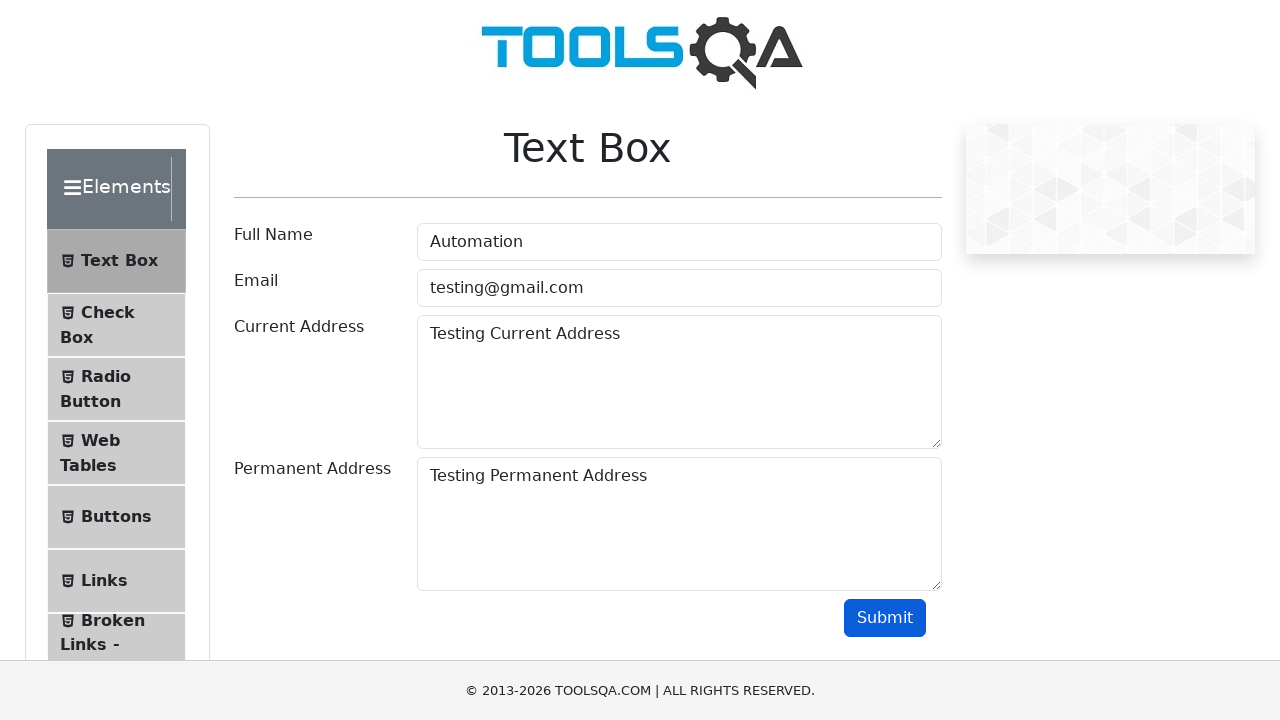

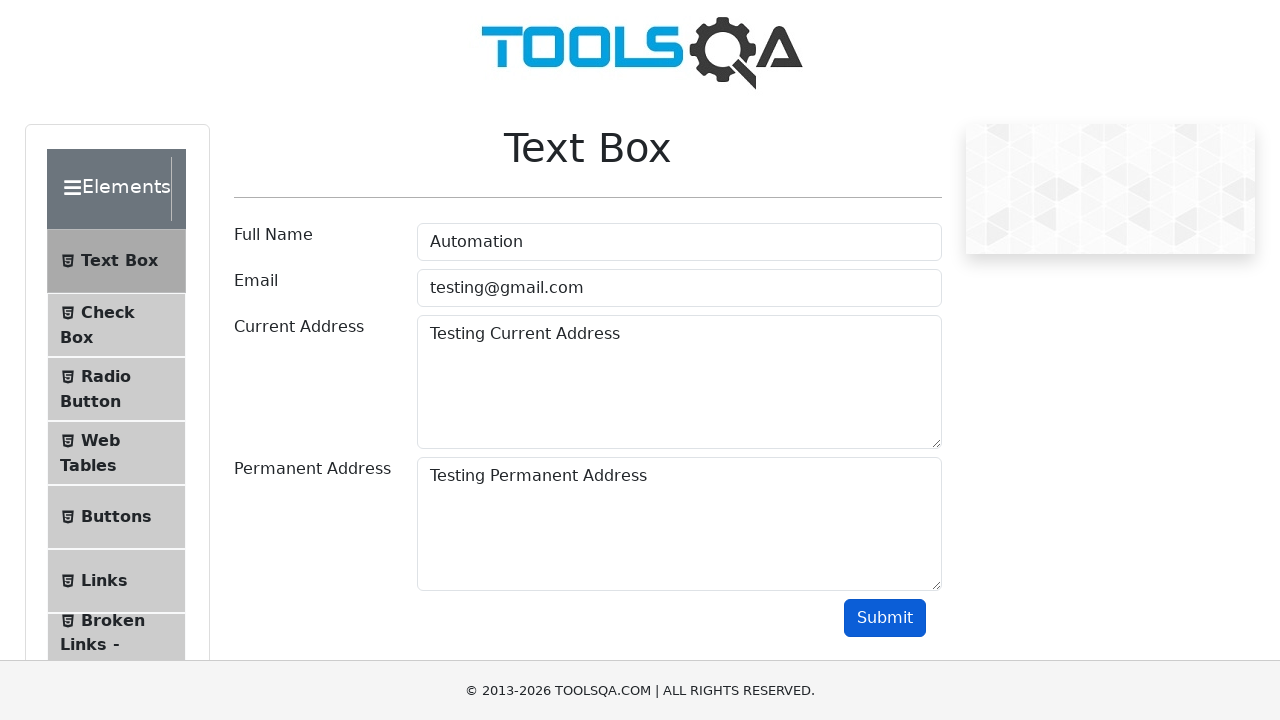